Tests a vegetable shopping site by searching for products containing "ca", verifying 4 results appear, adding items to cart including a specific item (Carrot), and logging the brand name.

Starting URL: https://rahulshettyacademy.com/seleniumPractise/#/

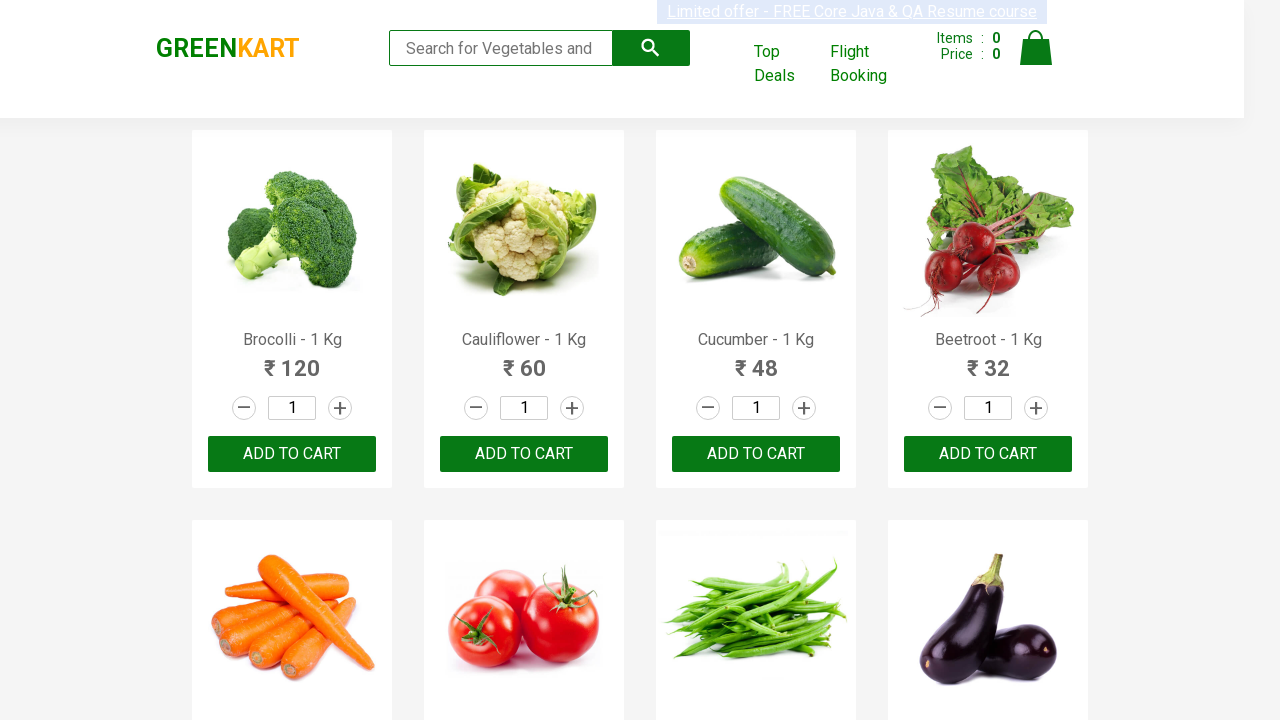

Typed 'ca' in the search box on .search-keyword
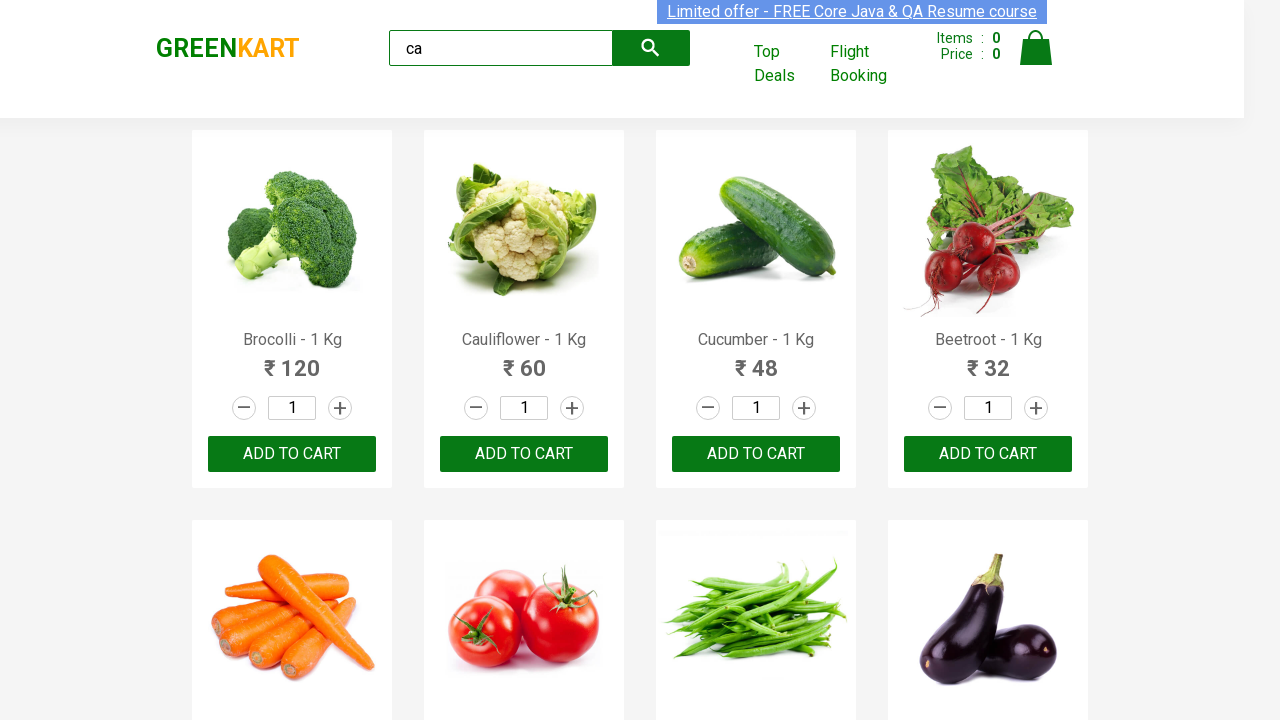

Waited 2 seconds for search results to load
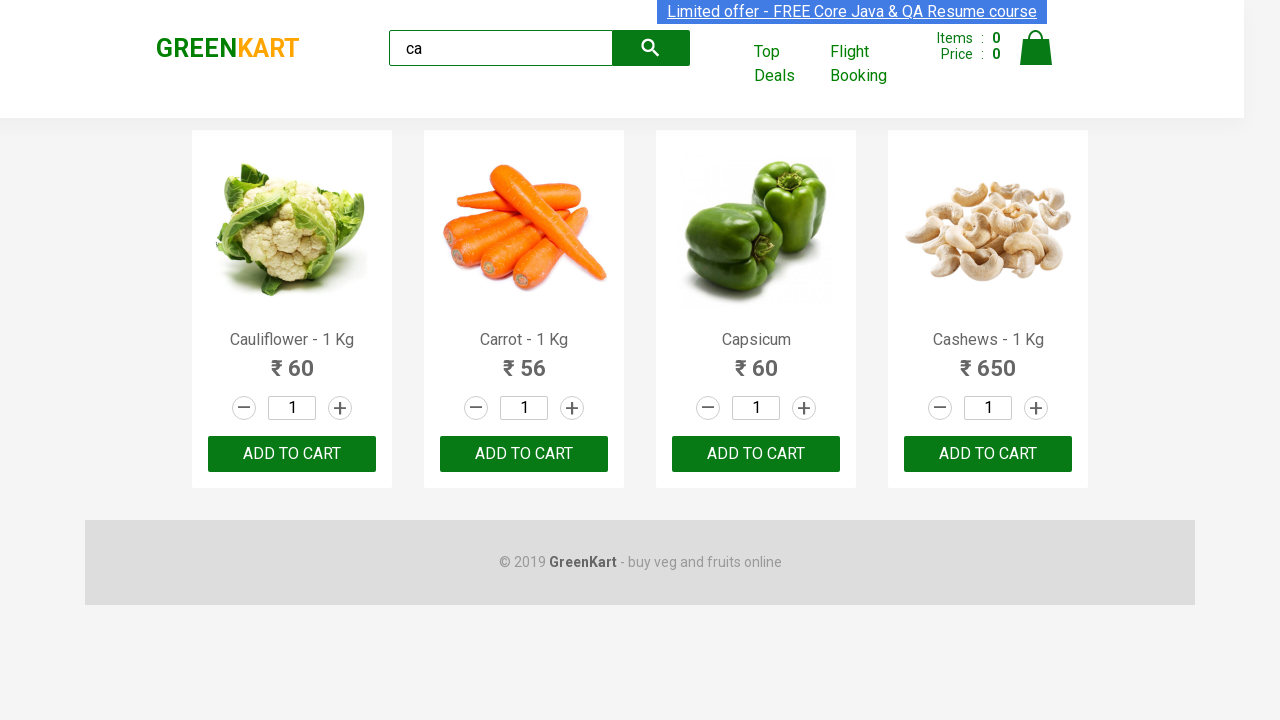

Verified visible products loaded
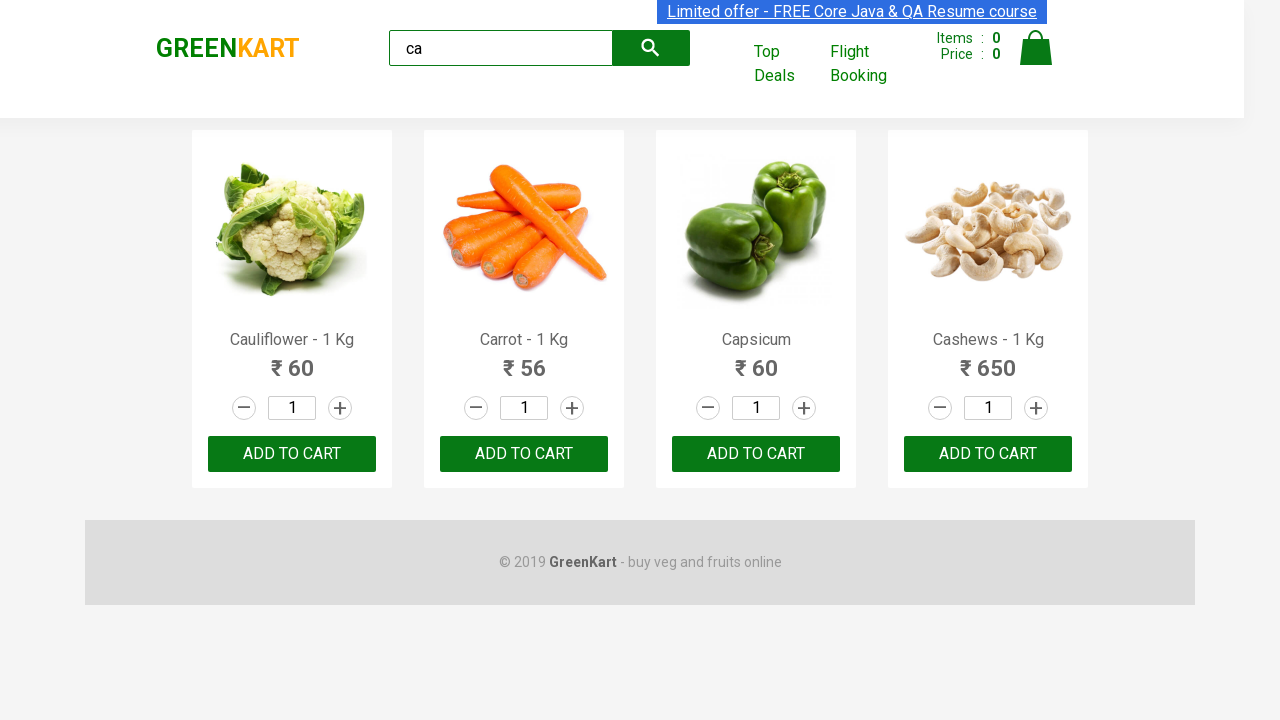

Retrieved visible products list
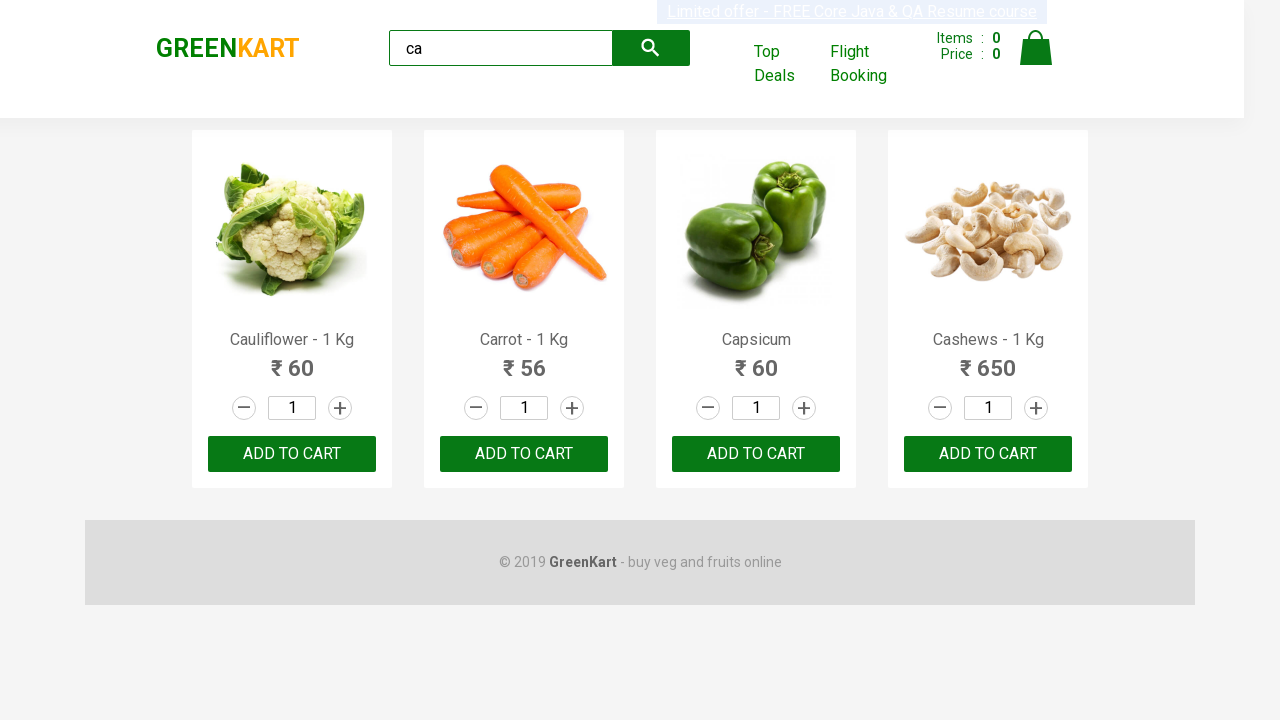

Clicked ADD TO CART button on third product at (756, 454) on .products .product >> nth=2 >> button >> internal:has-text="ADD TO CART"i
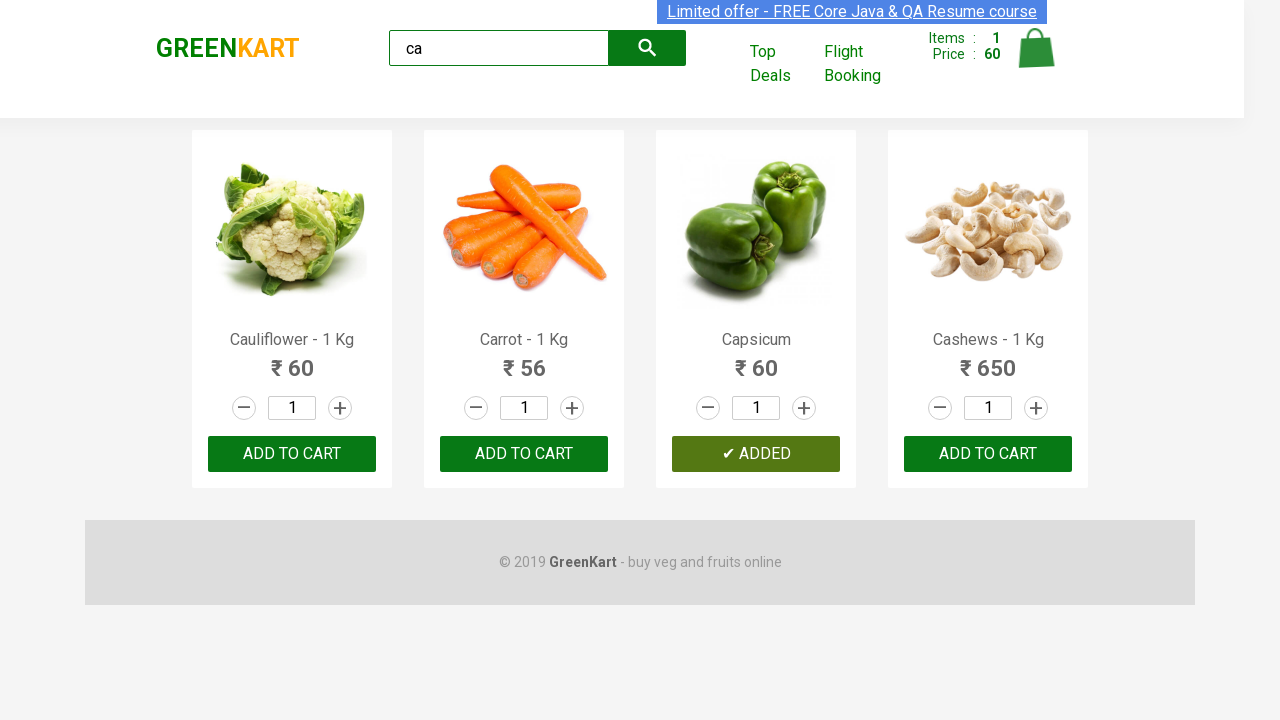

Clicked ADD TO CART button on first product at (292, 454) on :nth-child(1) > .product-action > button
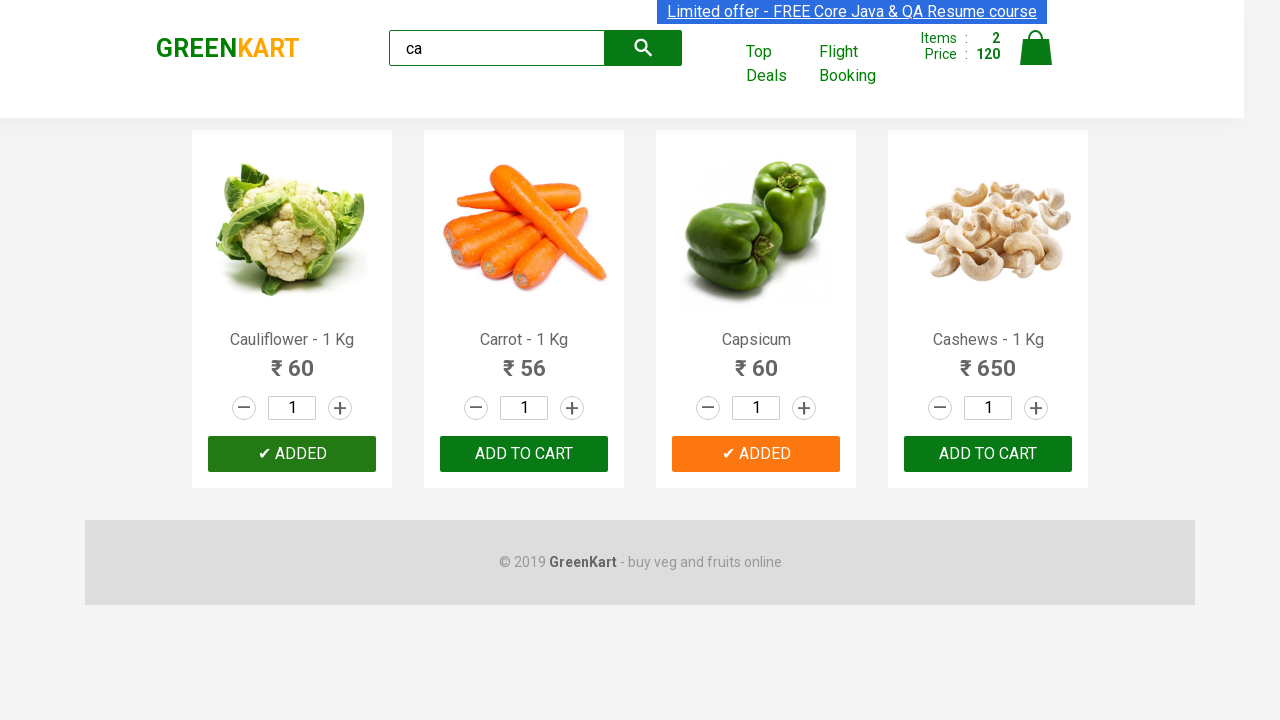

Retrieved all products from the page
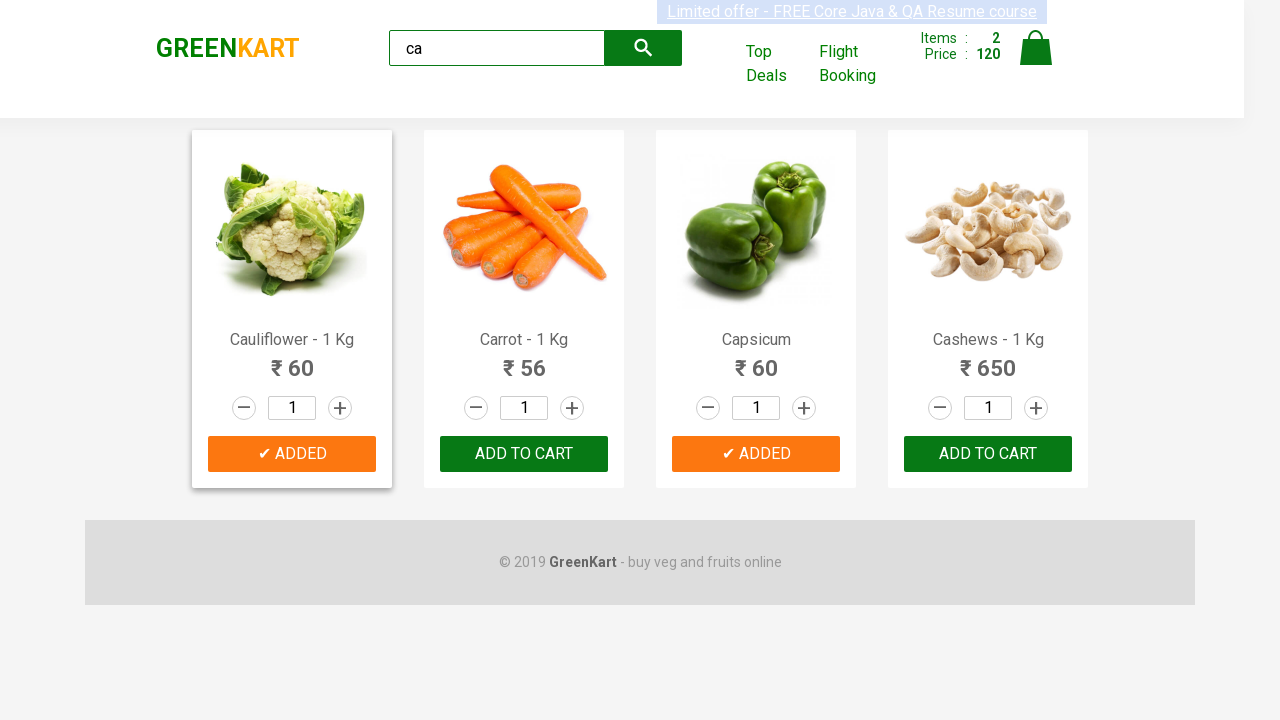

Found 4 total products
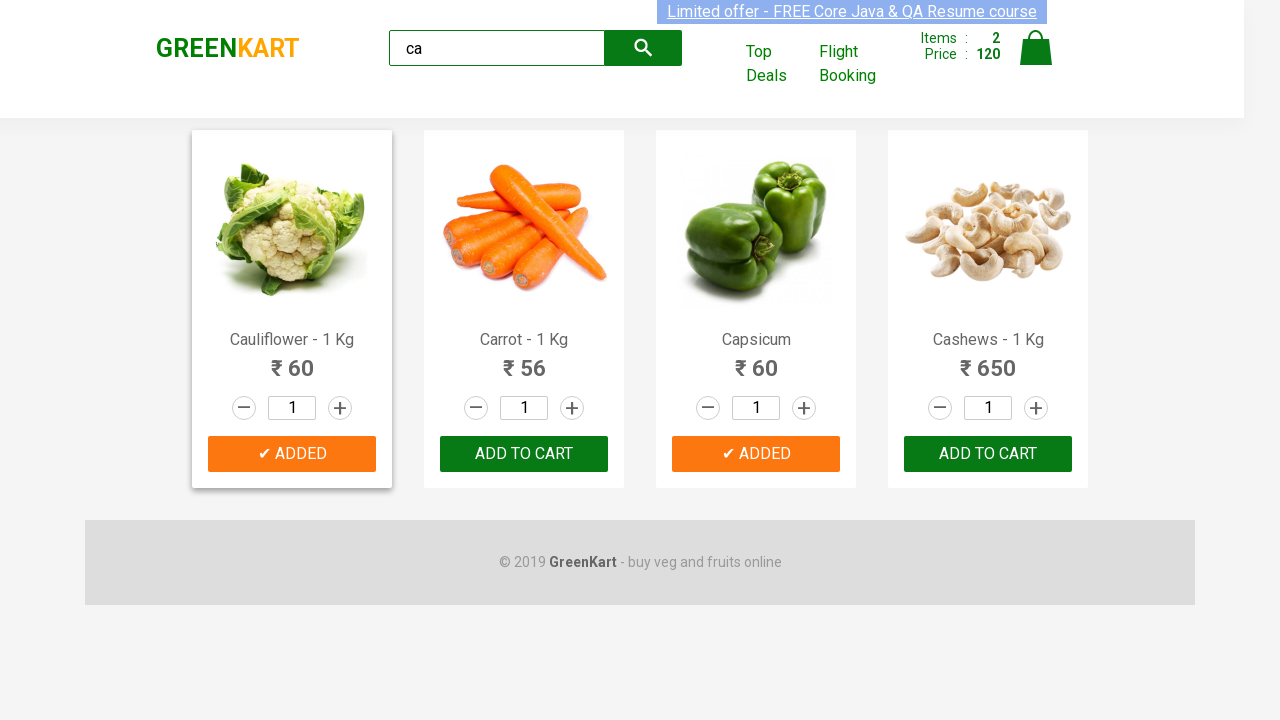

Found and clicked ADD TO CART for Carrot product at index 1 at (524, 454) on .products .product >> nth=1 >> button
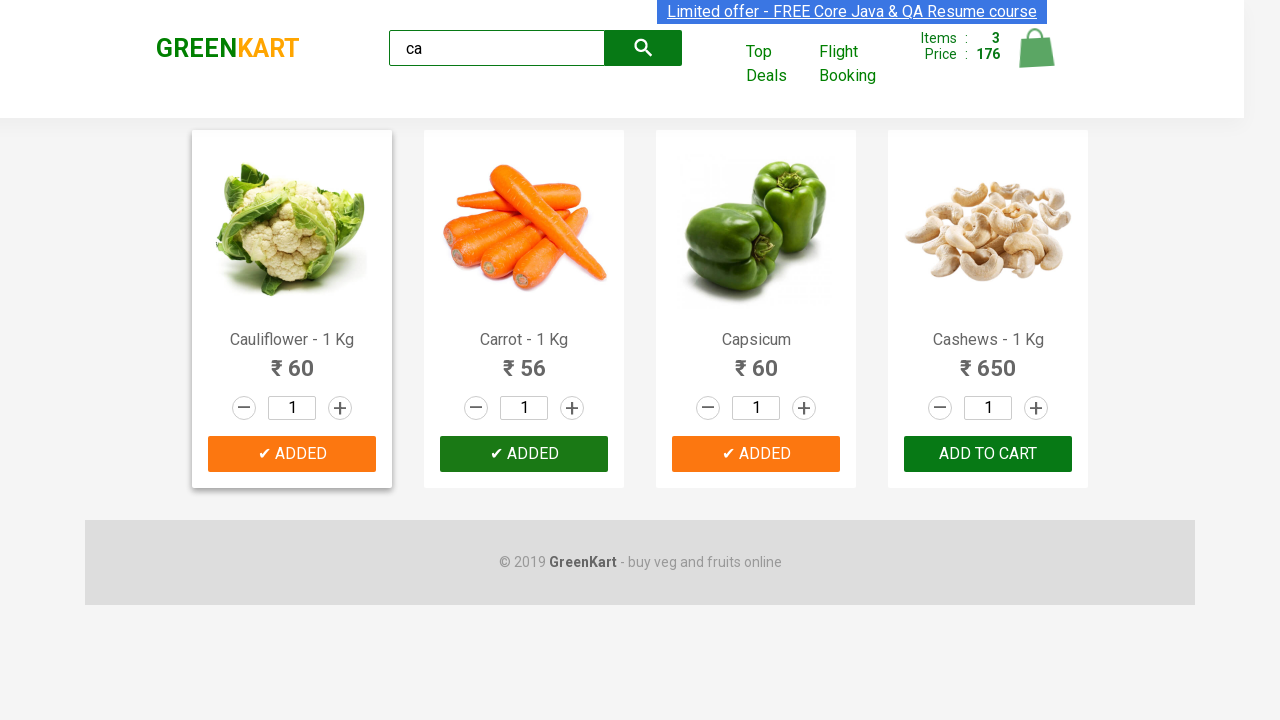

Retrieved brand name: GREENKART
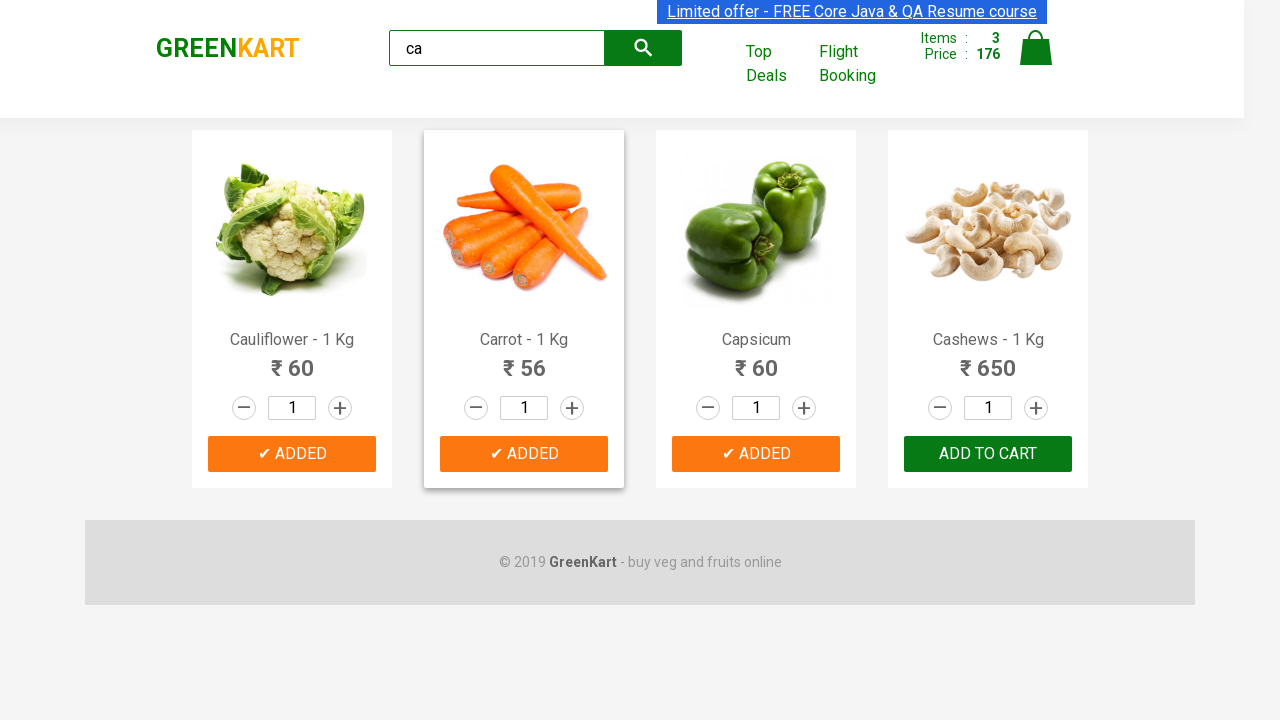

Logged brand name: GREENKART
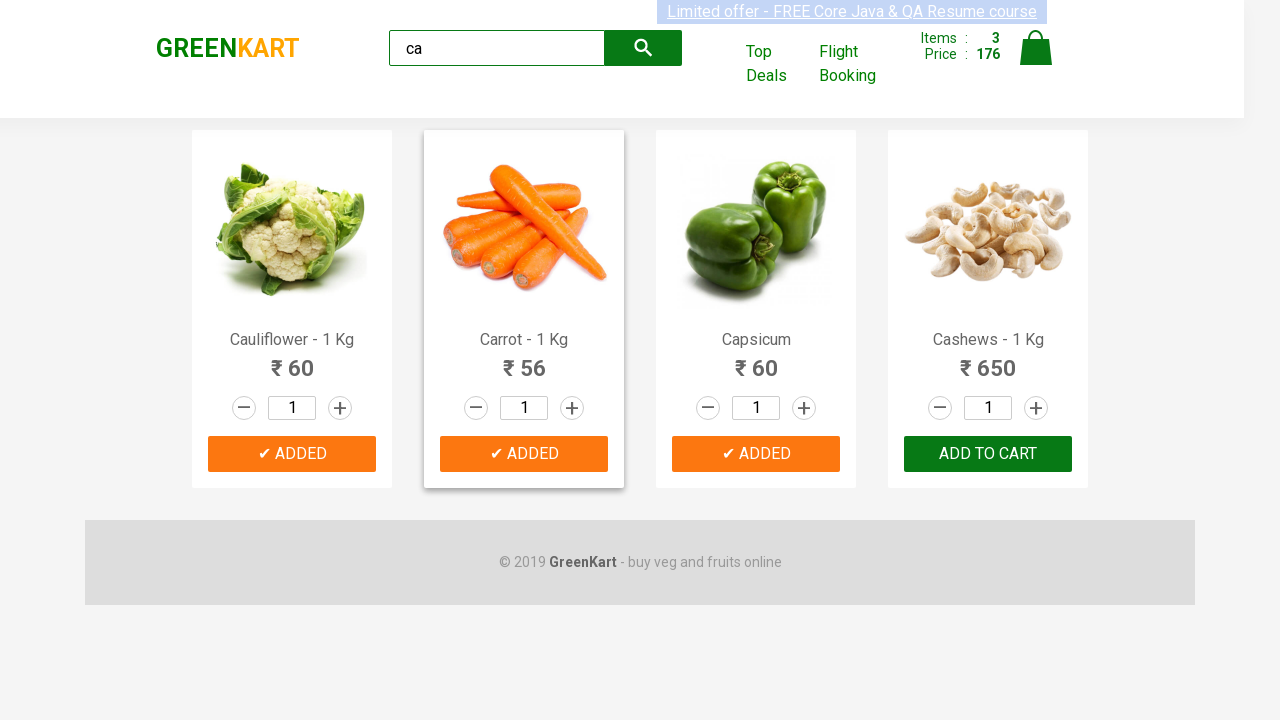

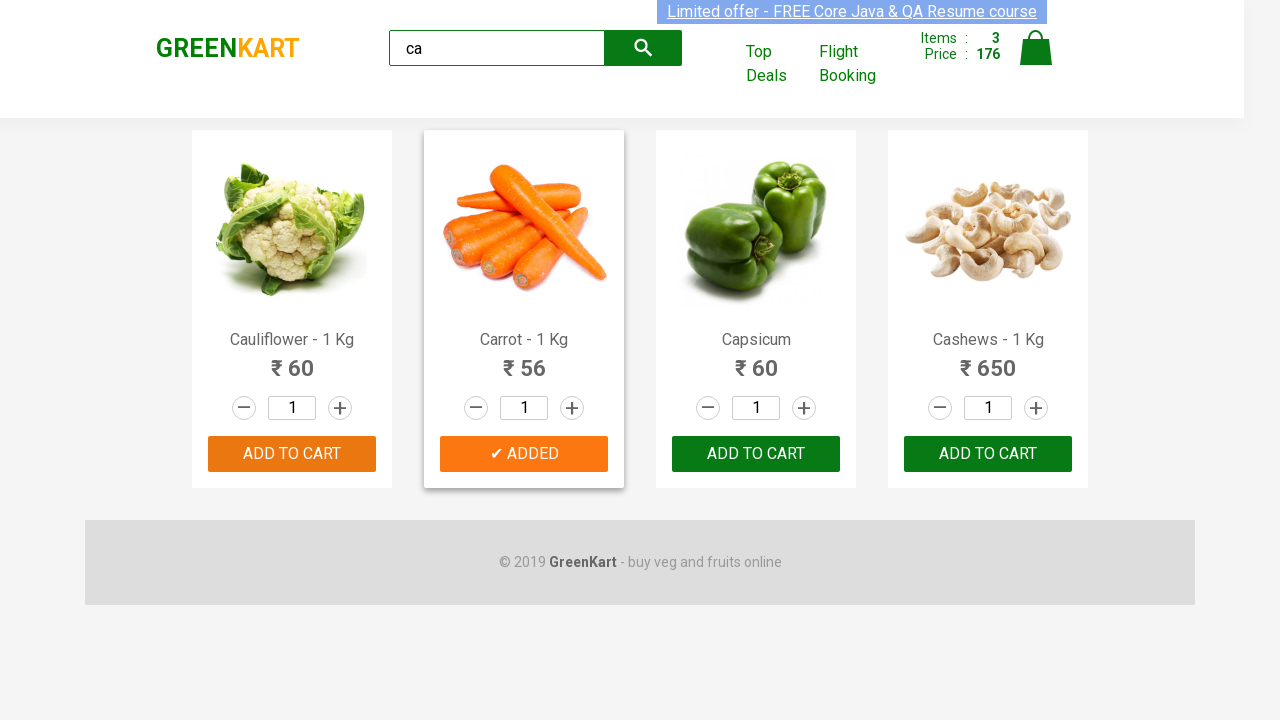